Tests e-commerce functionality by navigating to laptops category, selecting a MacBook Air product, adding it to cart, and verifying it appears in the cart

Starting URL: https://www.demoblaze.com/

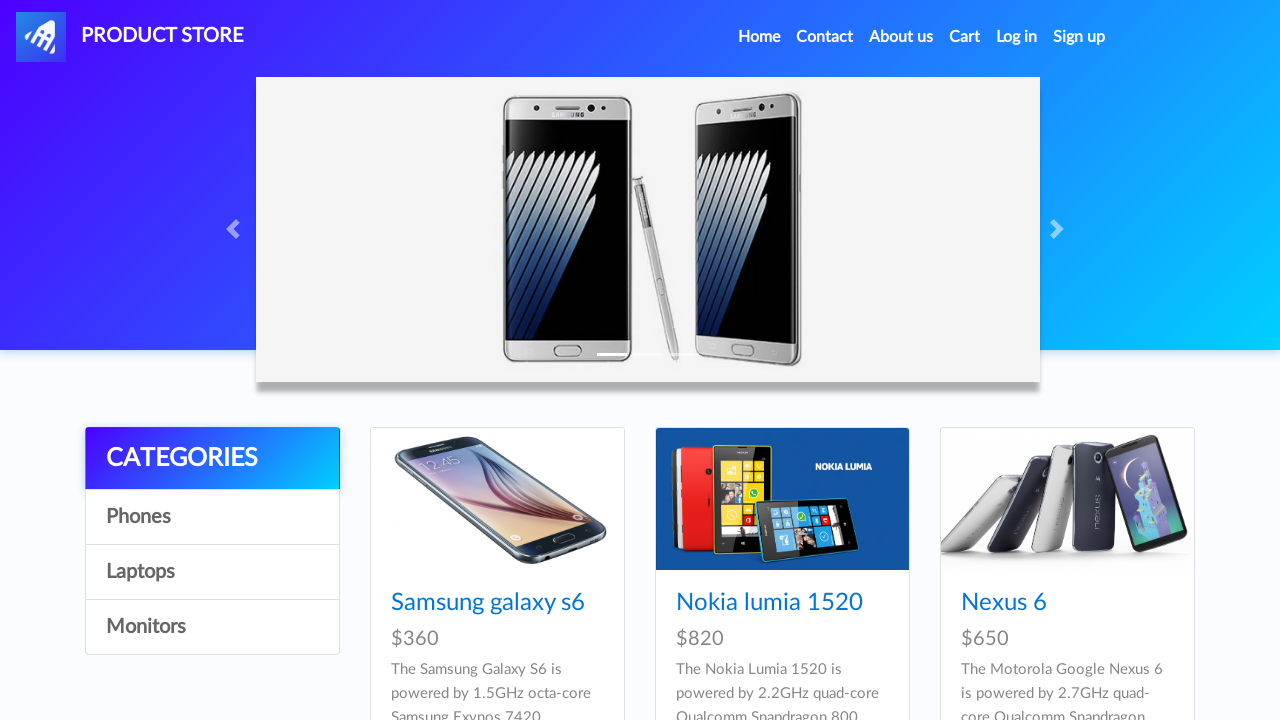

Clicked on Laptops category at (212, 572) on text=Laptops
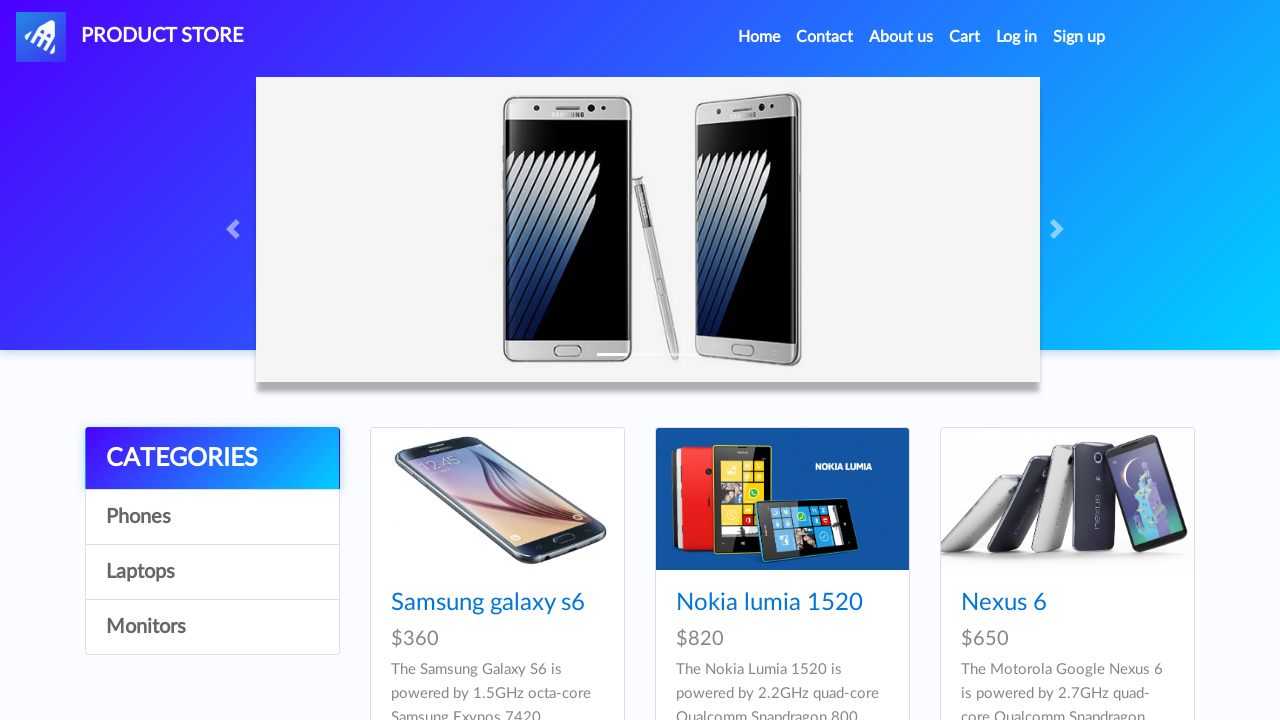

MacBook Air product selector loaded
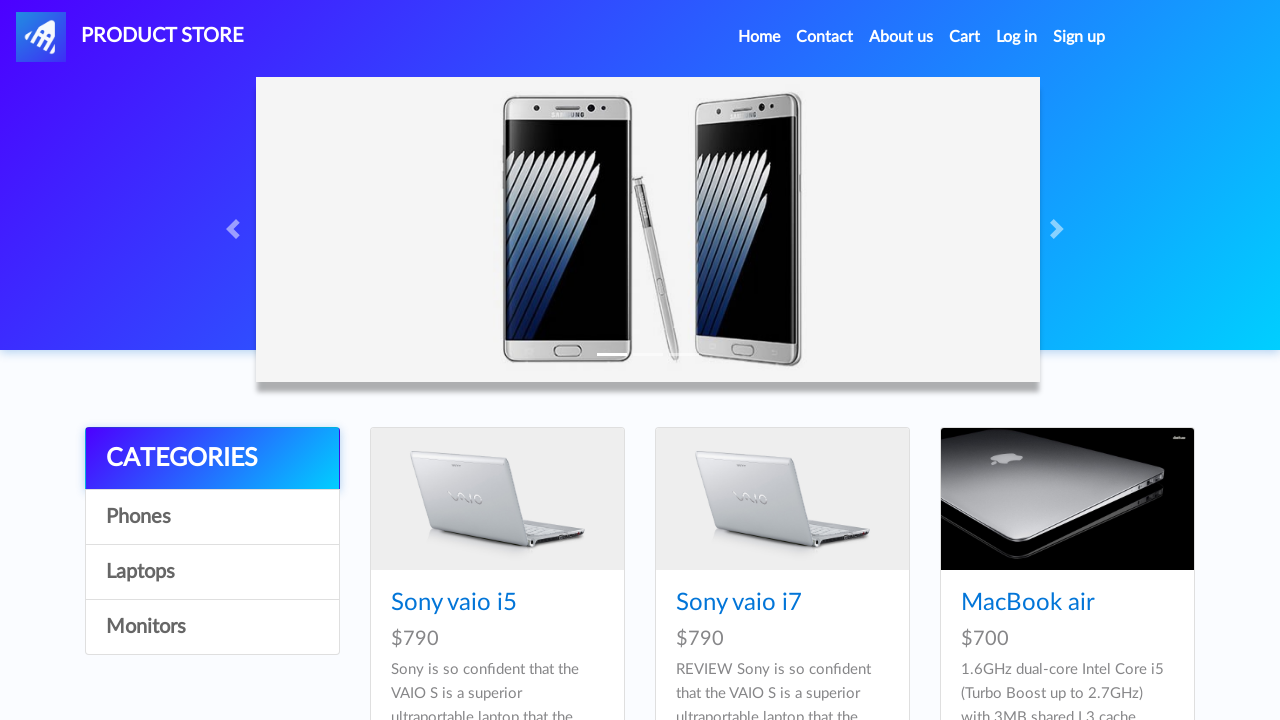

Clicked on MacBook Air product at (1028, 603) on xpath=//*[@id='tbodyid']/div[3]/div/div/h4/a
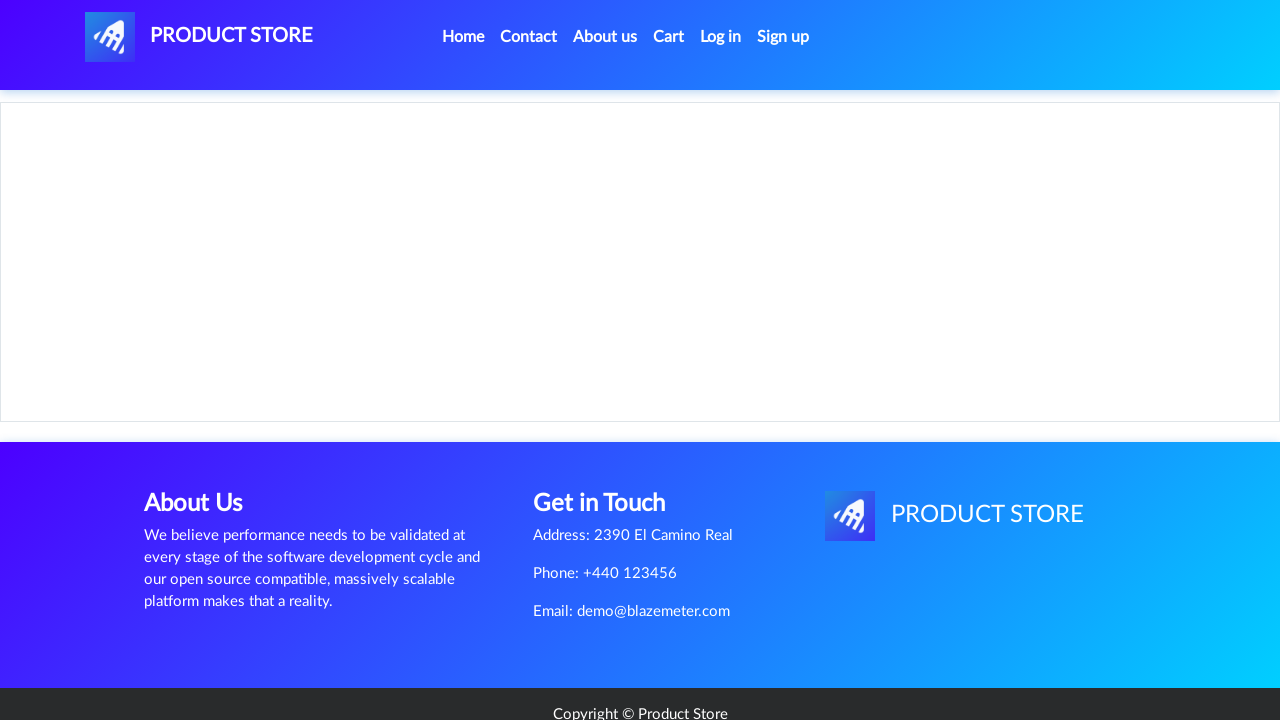

Add to cart button loaded
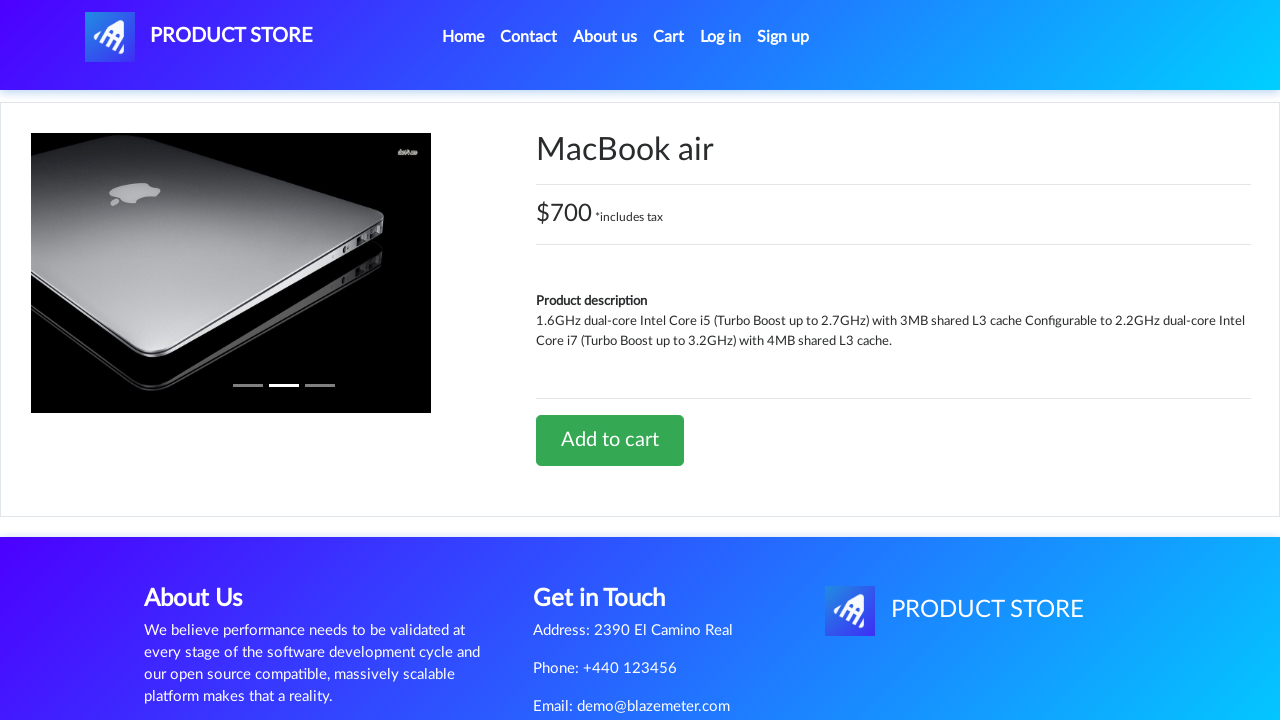

Clicked Add to cart button at (610, 440) on xpath=//*[@id='tbodyid']/div[2]/div/a
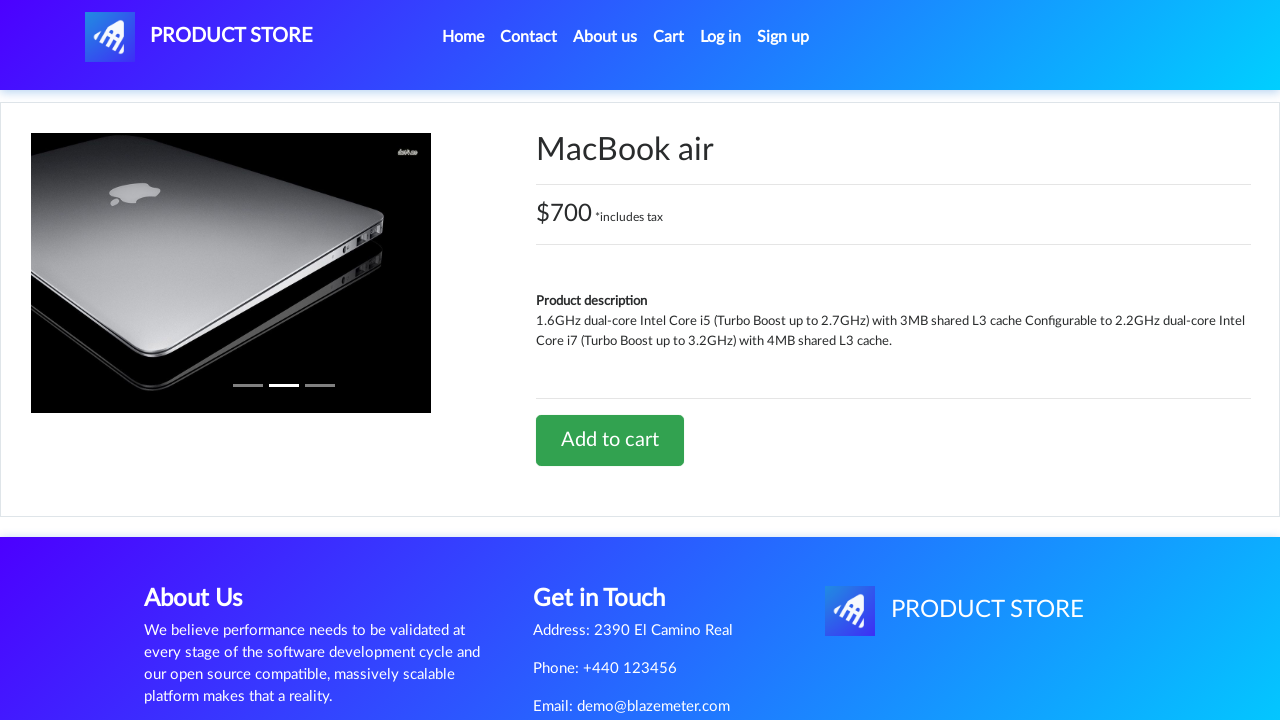

Alert dialog accepted
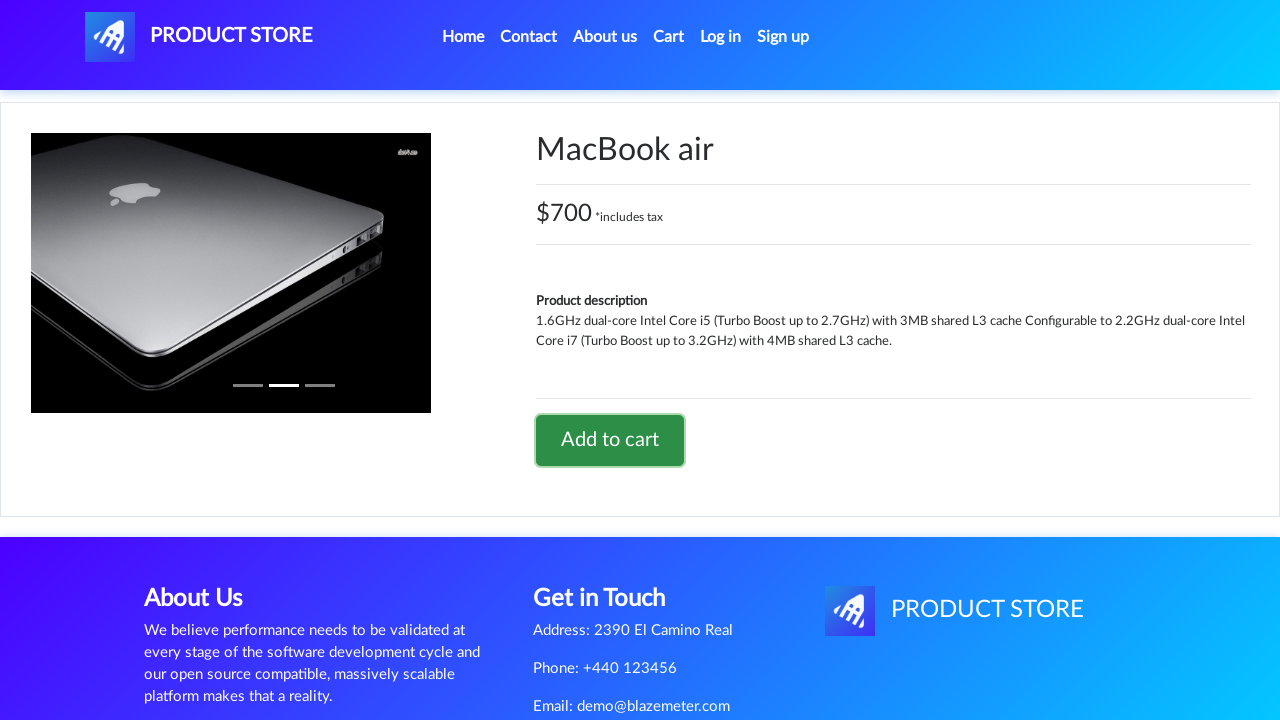

Cart link selector loaded
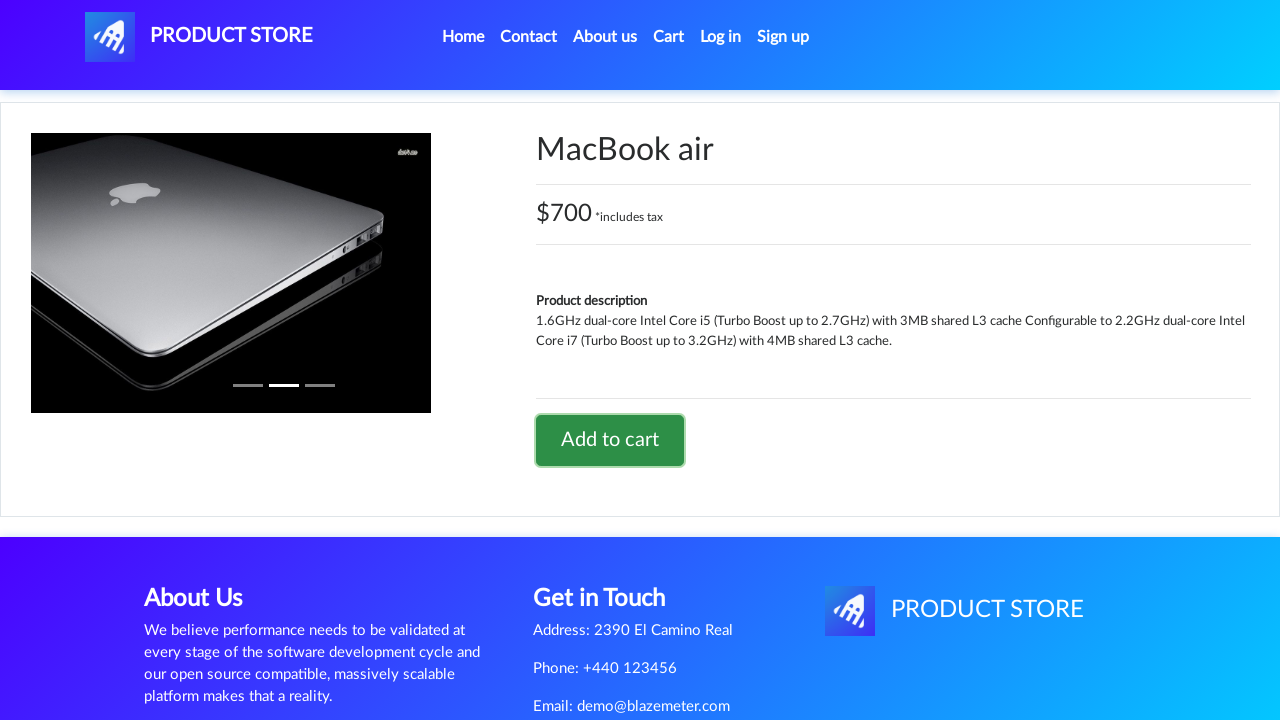

Clicked on Cart link at (669, 37) on #cartur
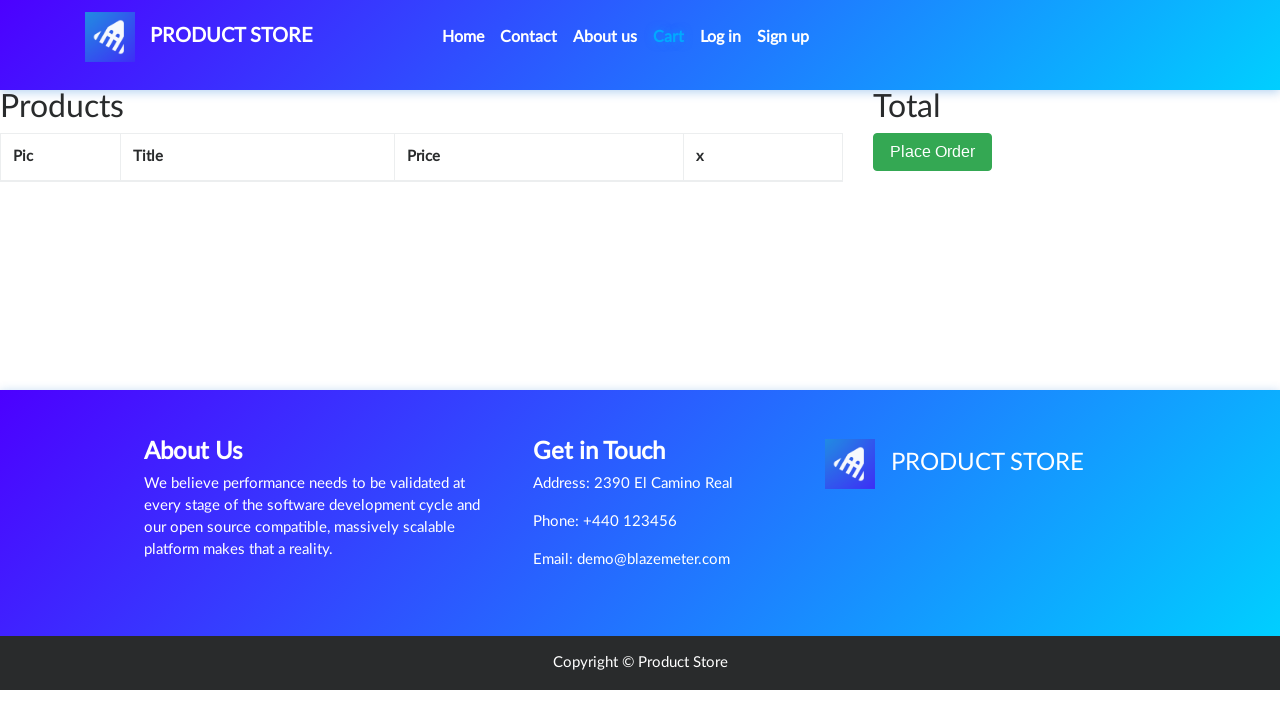

Cart product name selector loaded
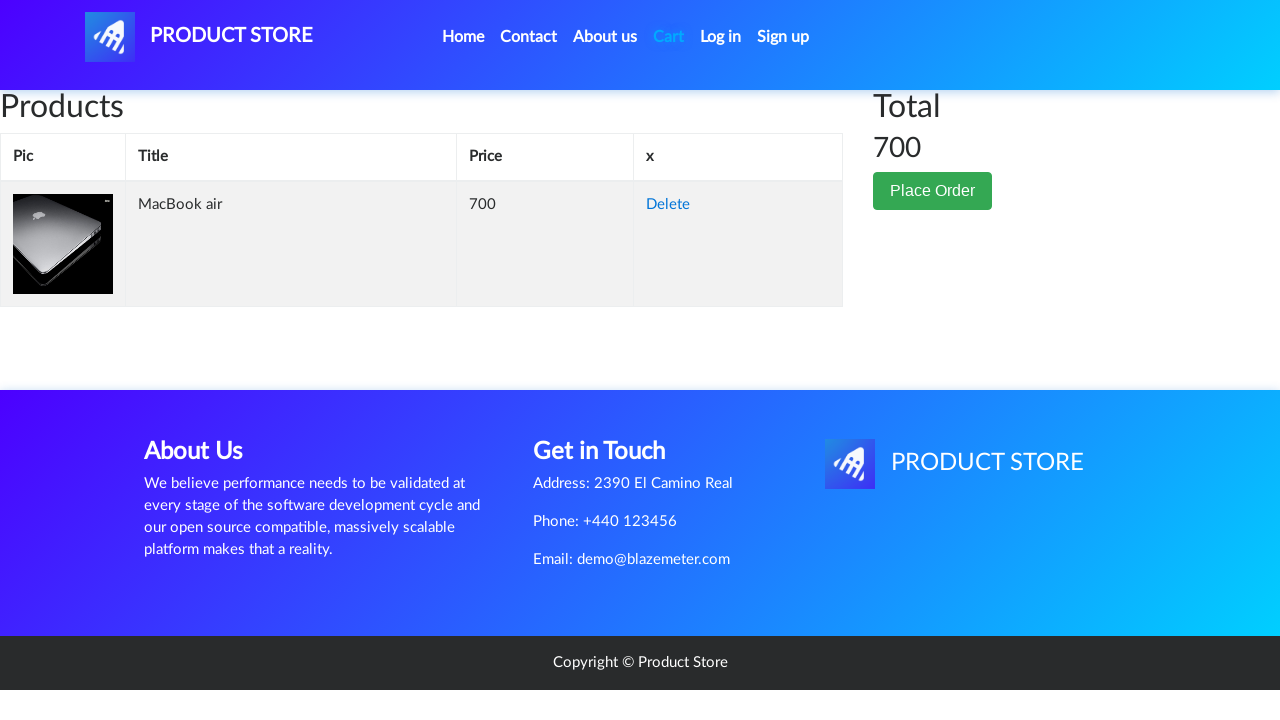

Retrieved product name from cart: 'MacBook air'
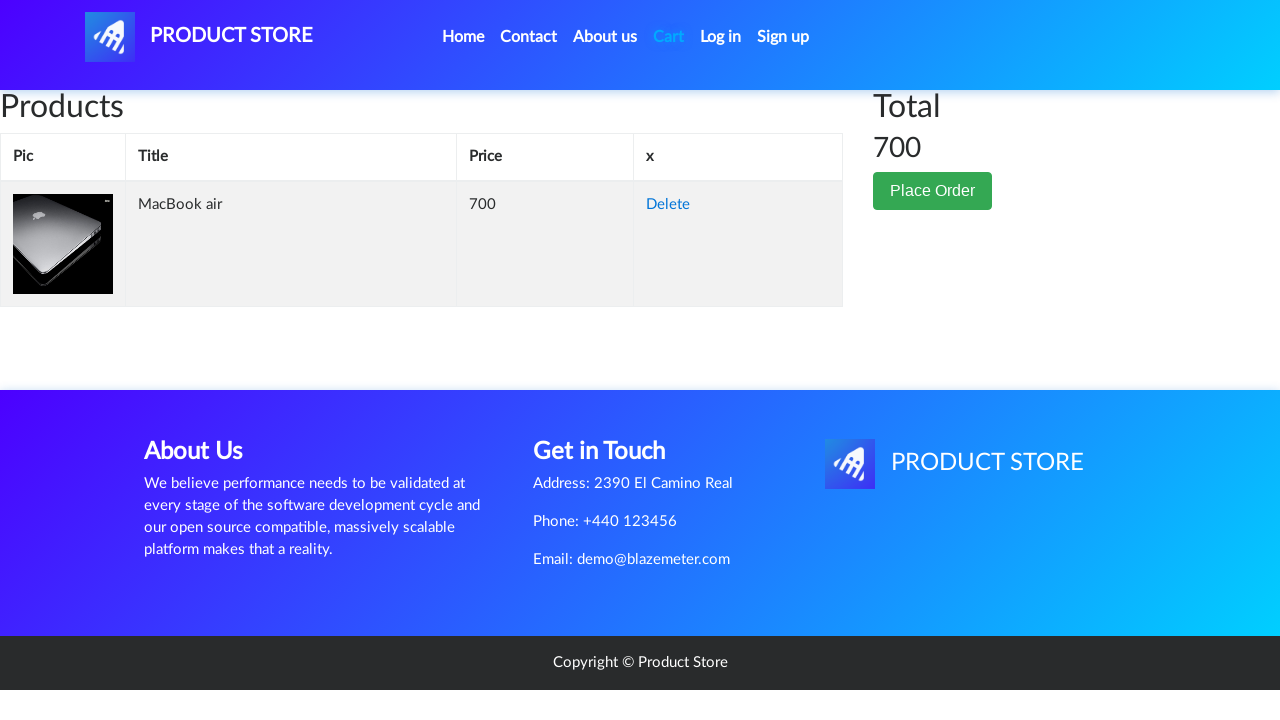

Verified product 'MacBook air' is in cart
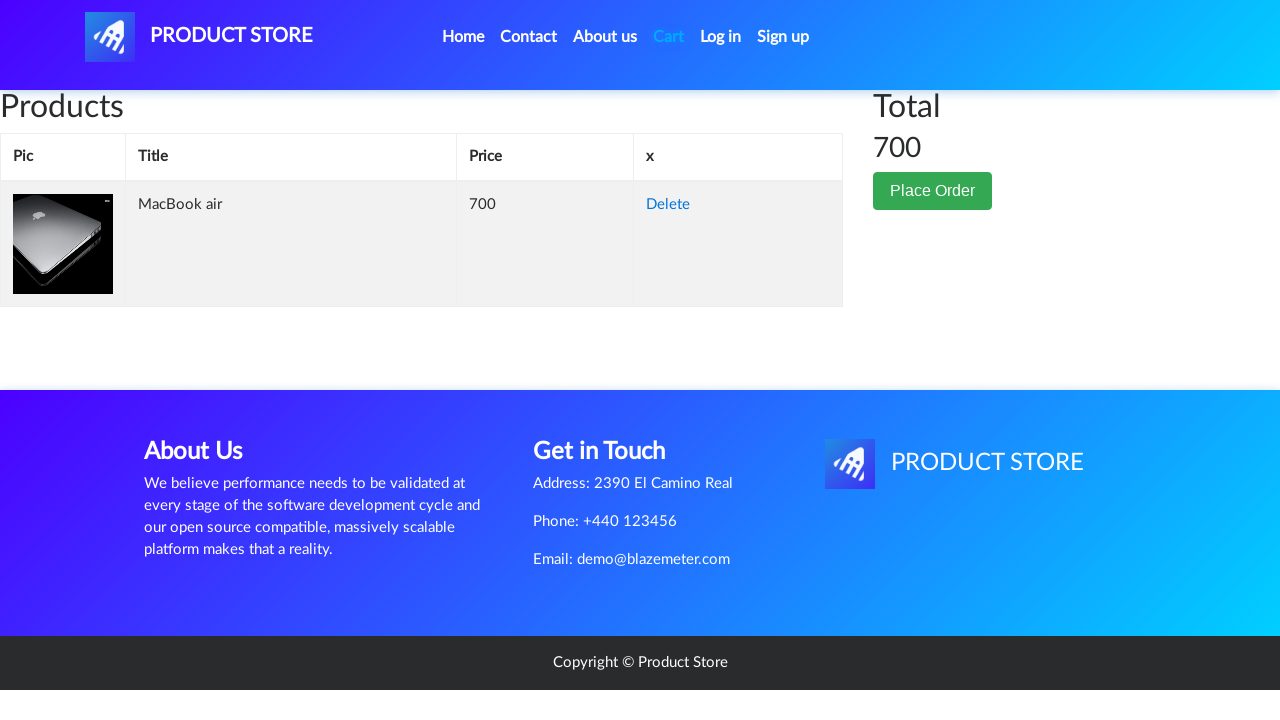

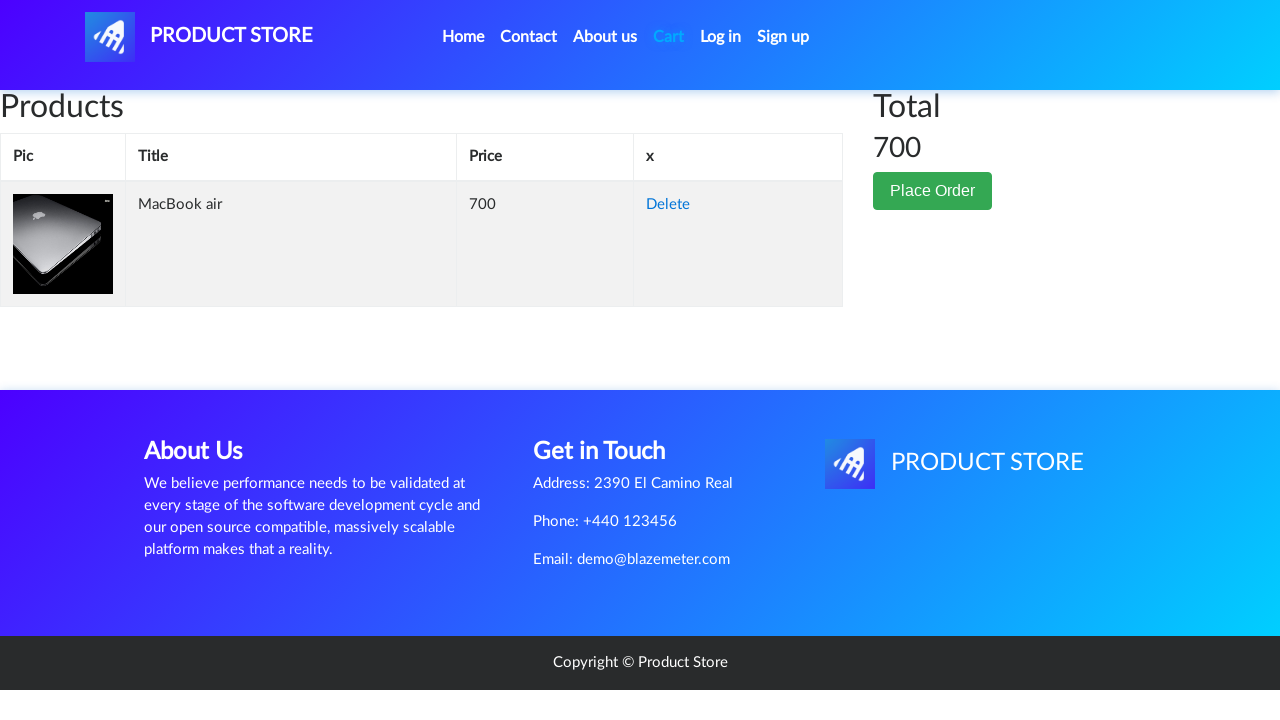